Tests the complete flight booking flow on BlazeDemo by selecting origin and destination cities, choosing a flight, selecting payment method, and verifying the purchase confirmation page.

Starting URL: https://blazedemo.com/

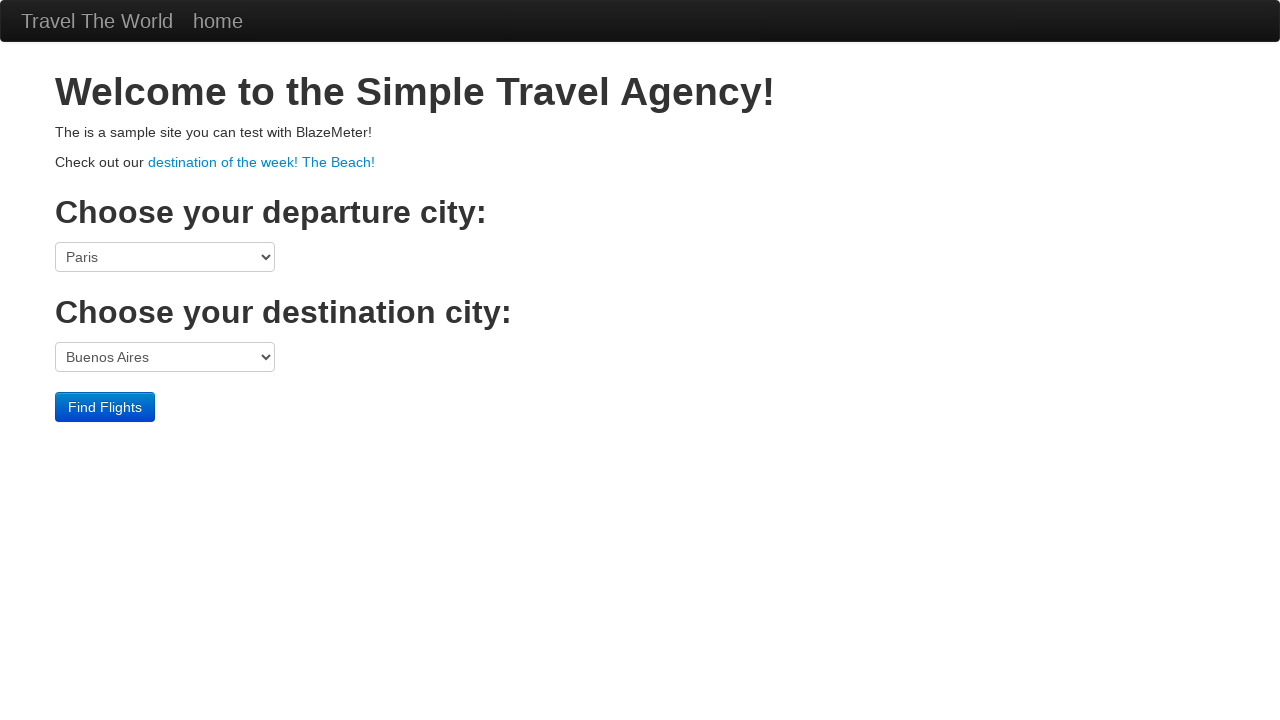

Clicked origin city dropdown at (165, 257) on select[name='fromPort']
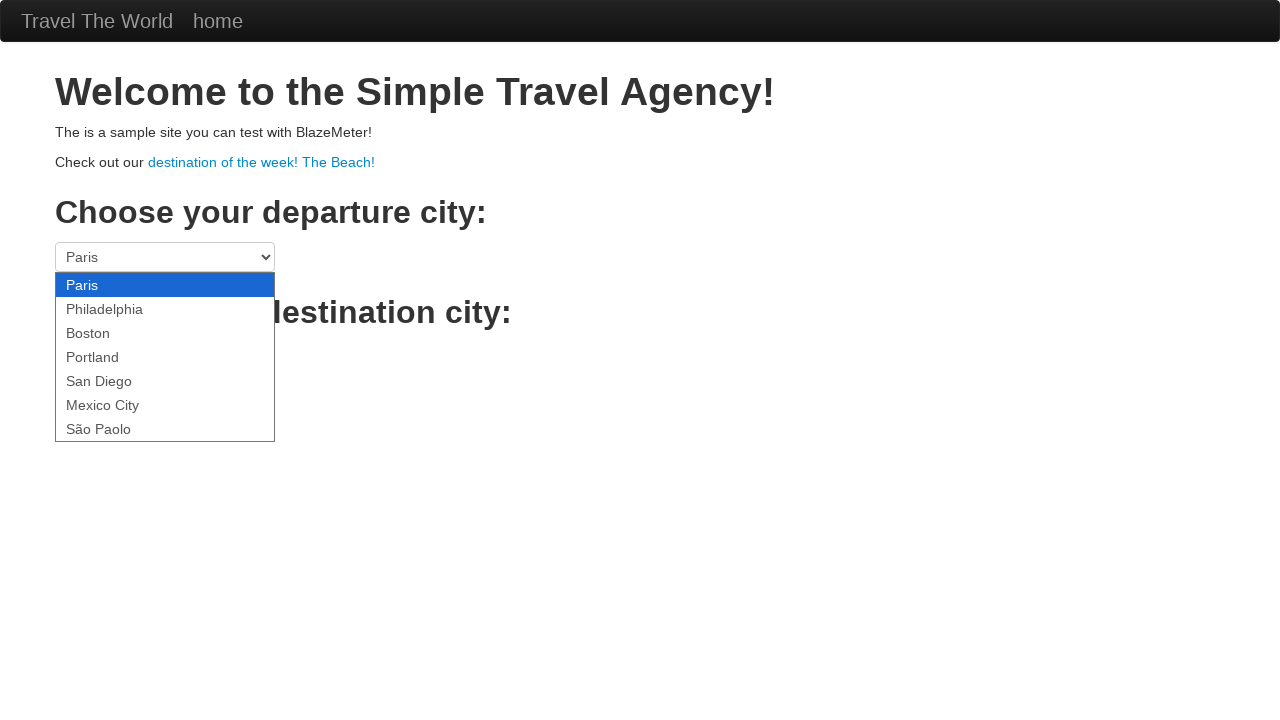

Selected São Paolo as origin city on select[name='fromPort']
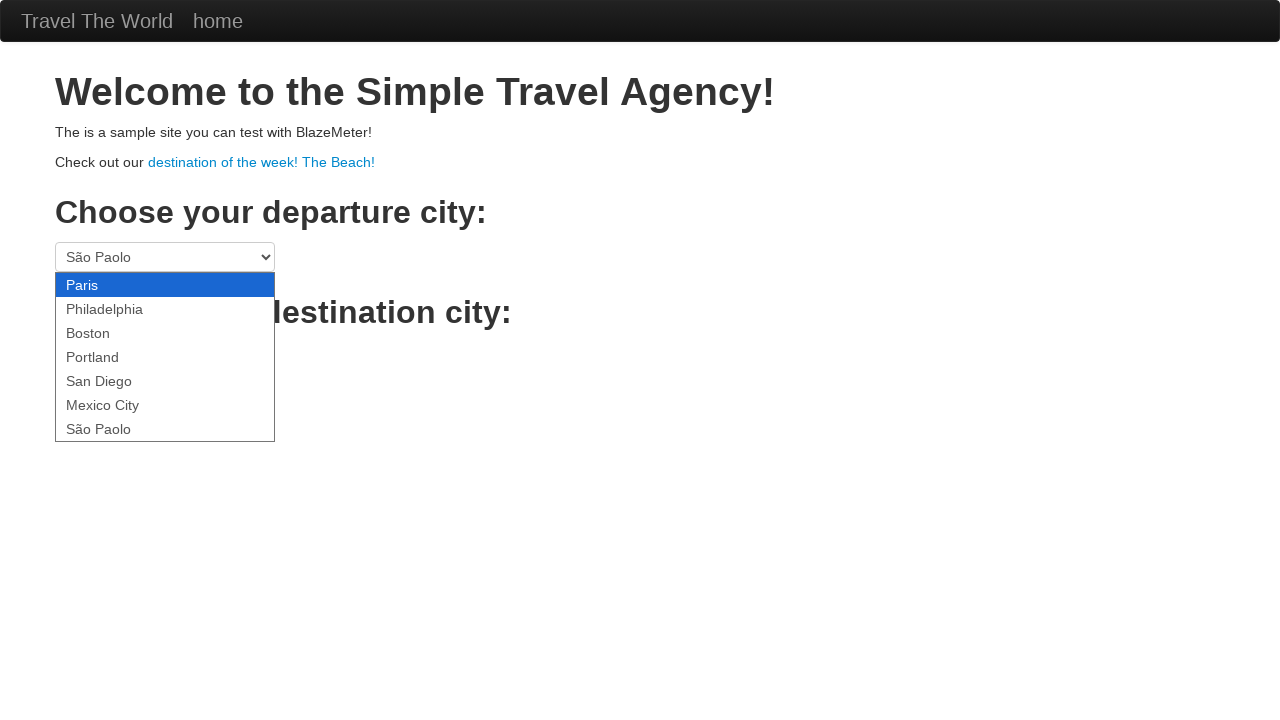

Clicked destination city dropdown at (165, 357) on select[name='toPort']
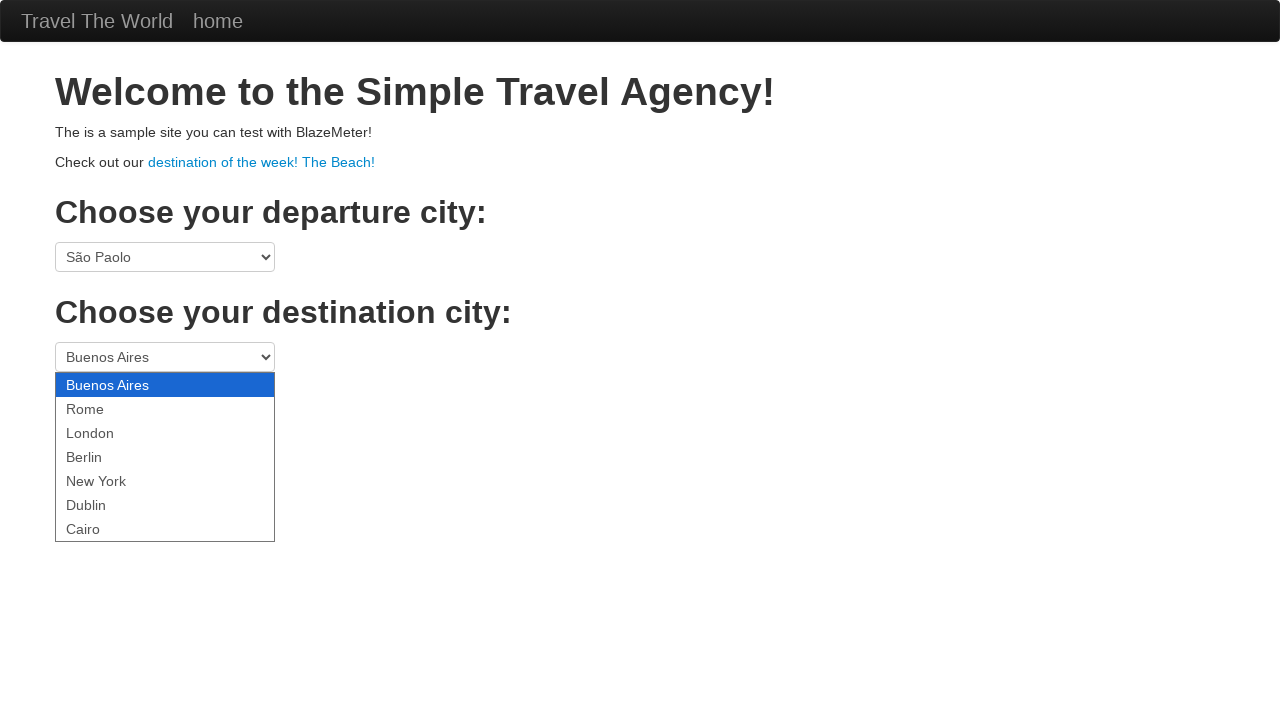

Selected Berlin as destination city on select[name='toPort']
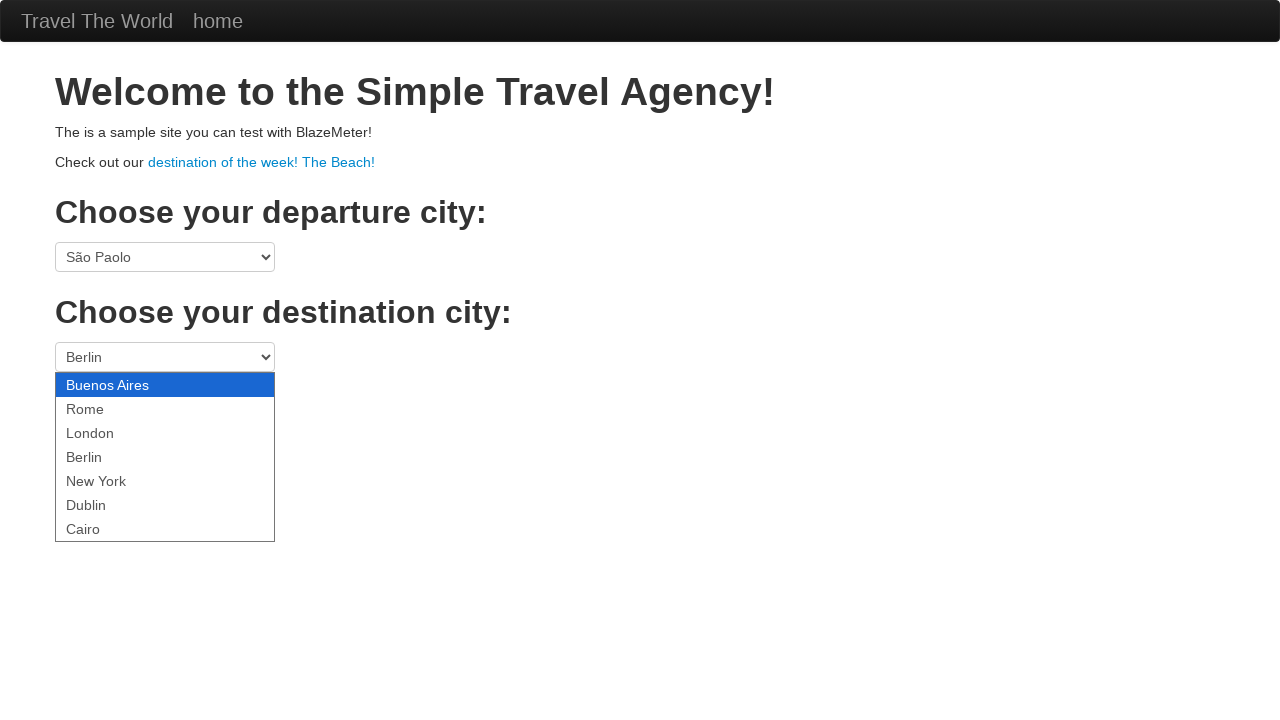

Clicked Find Flights button at (105, 407) on .btn-primary
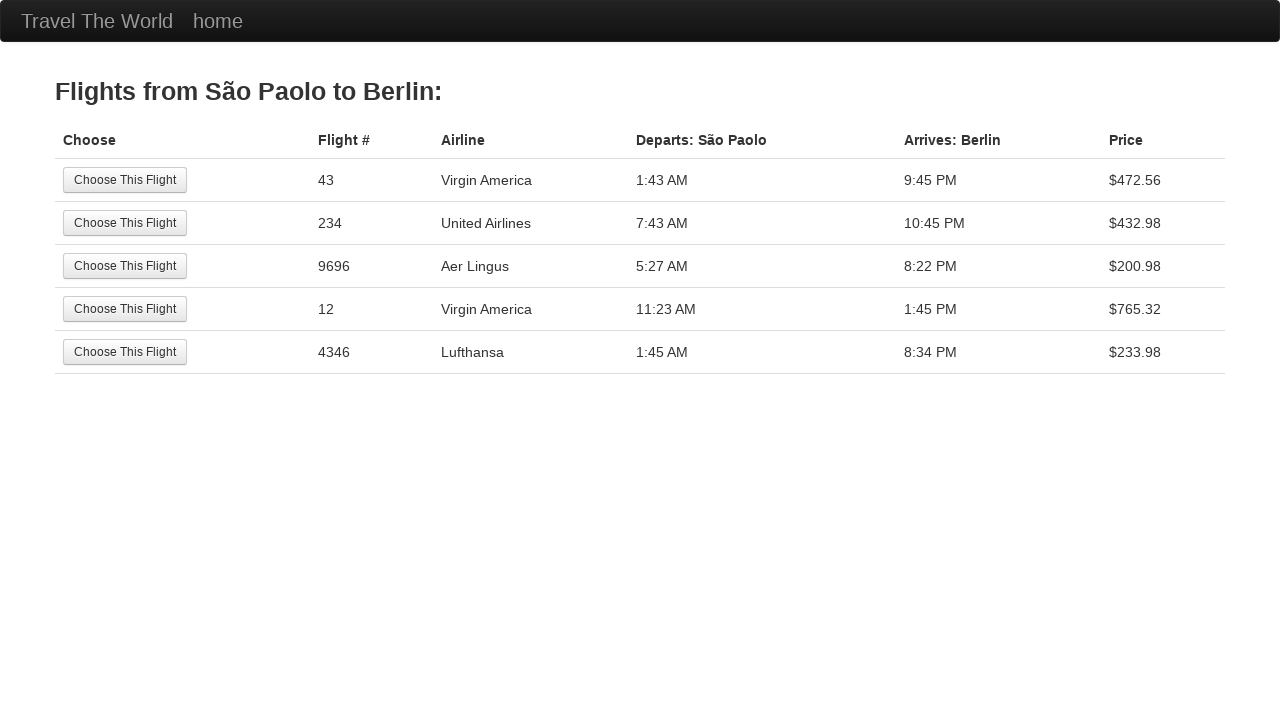

Flight selection buttons loaded
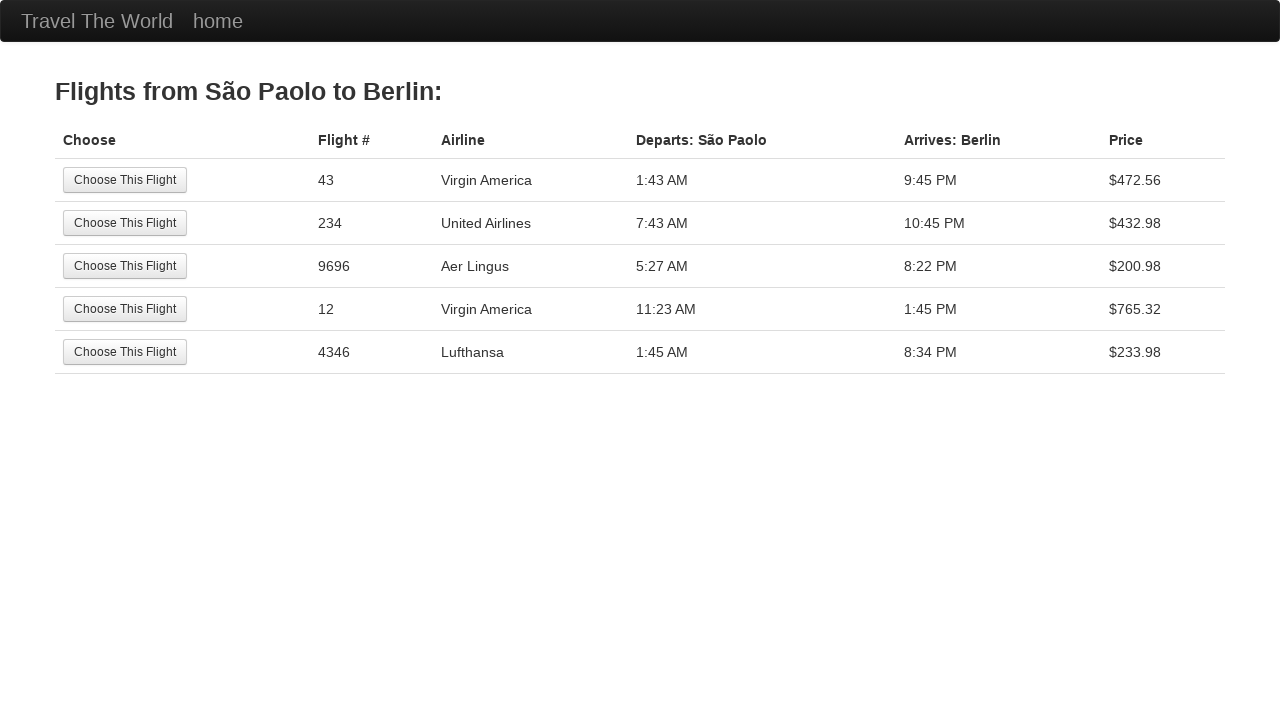

Selected first available flight at (125, 180) on tr:nth-child(1) .btn
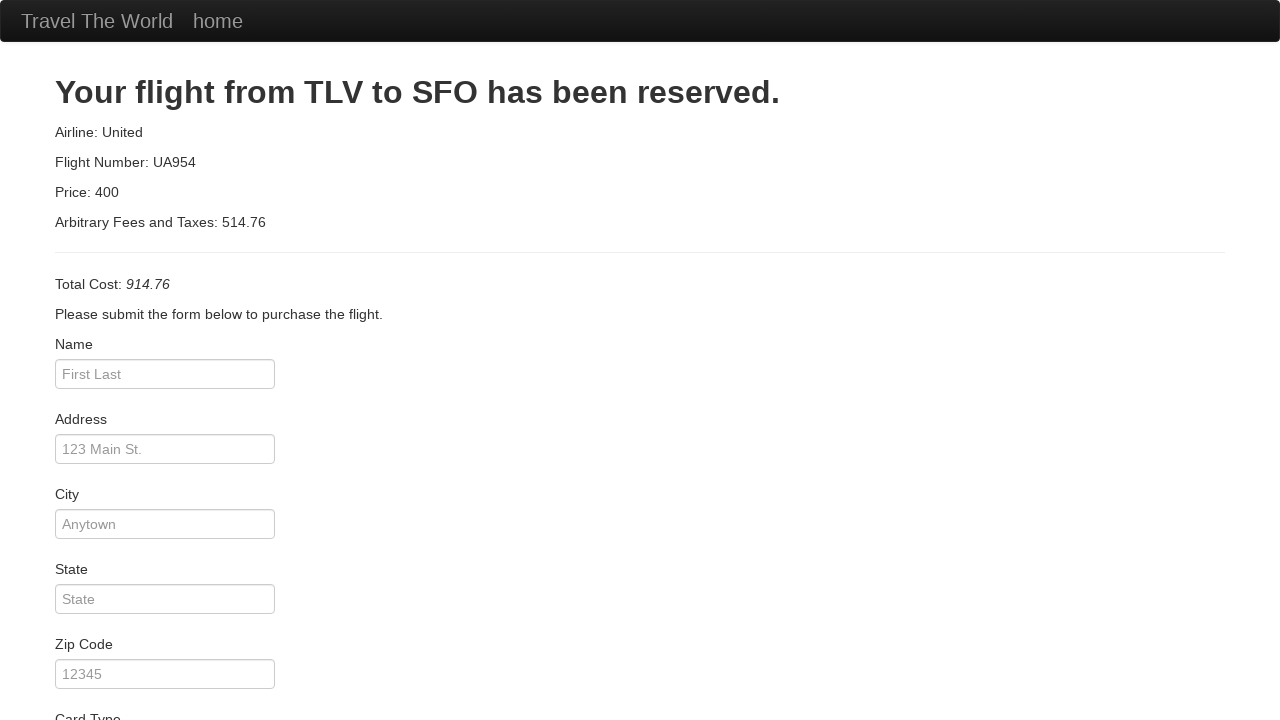

Payment form loaded with card type selector
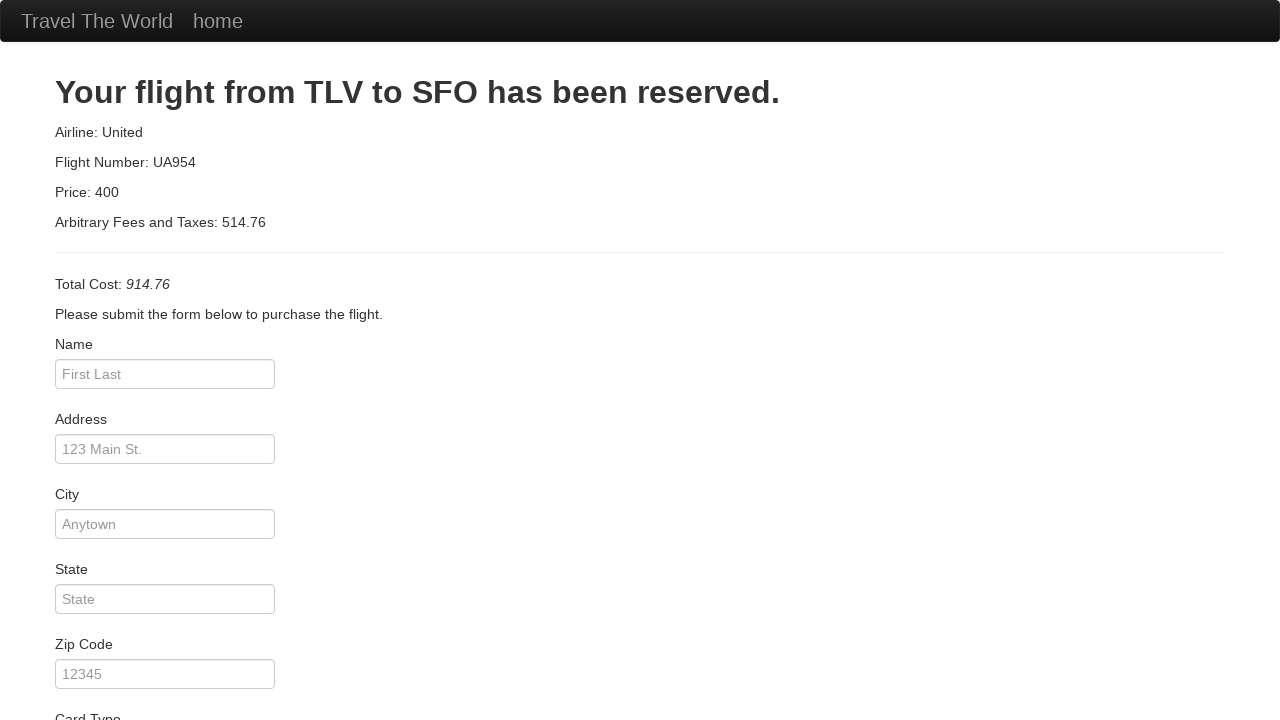

Clicked card type dropdown at (165, 360) on #cardType
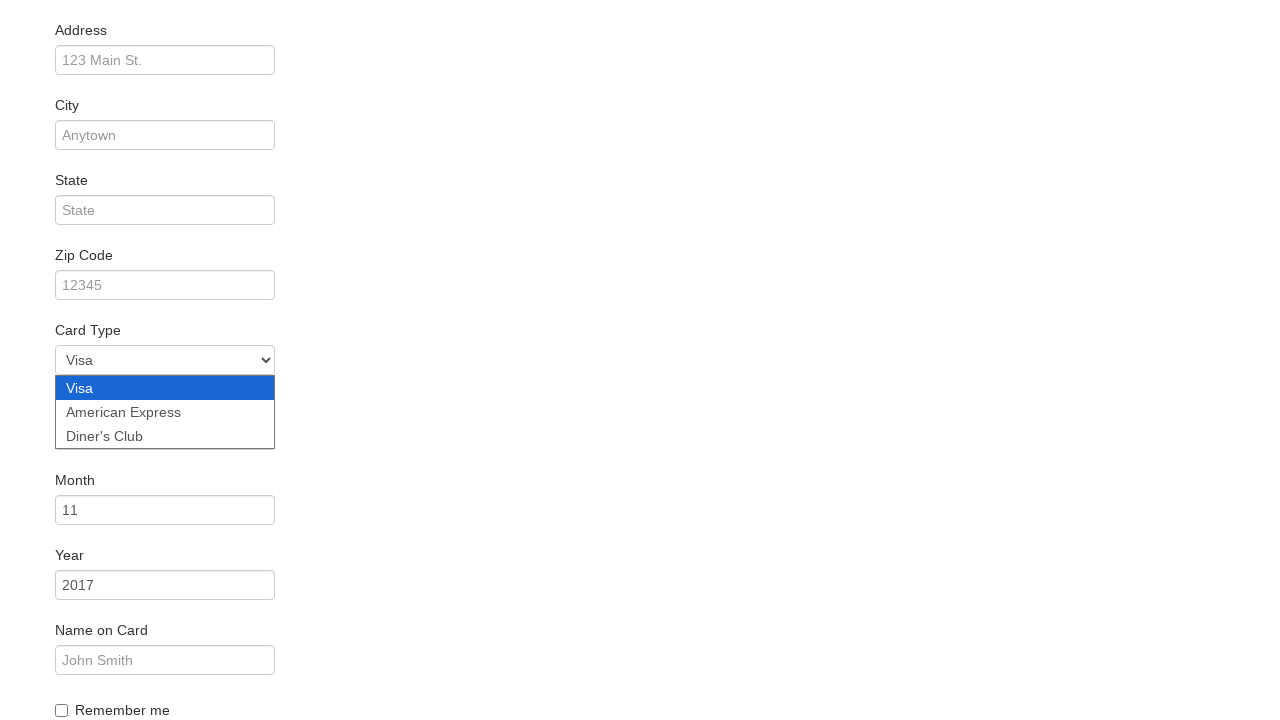

Selected American Express as payment method on #cardType
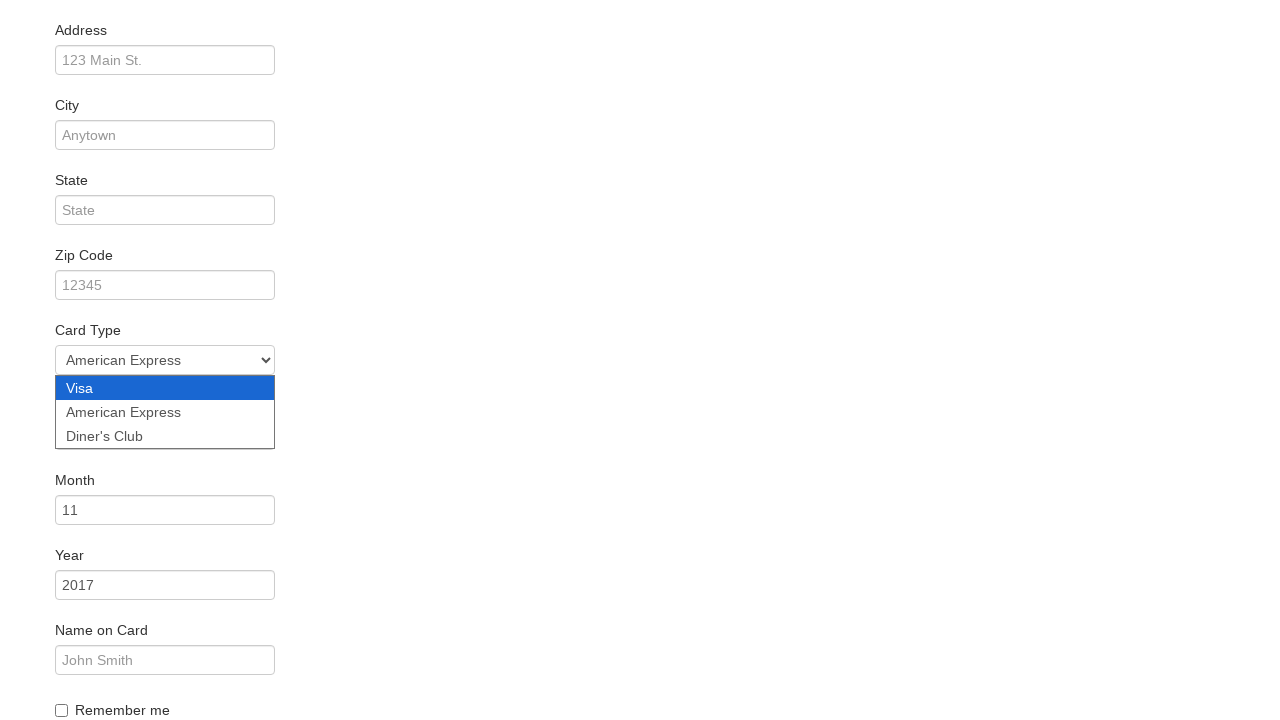

Checked remember me checkbox at (62, 710) on #rememberMe
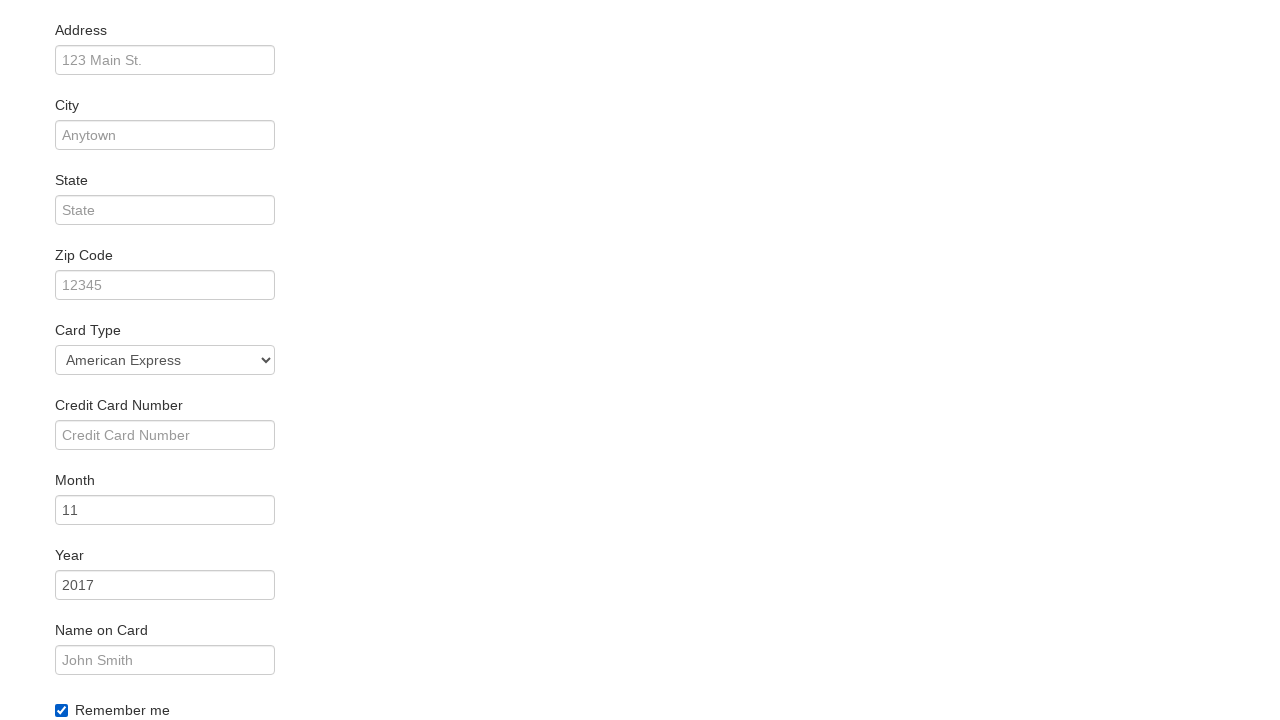

Clicked Purchase Flight button at (118, 685) on .btn-primary
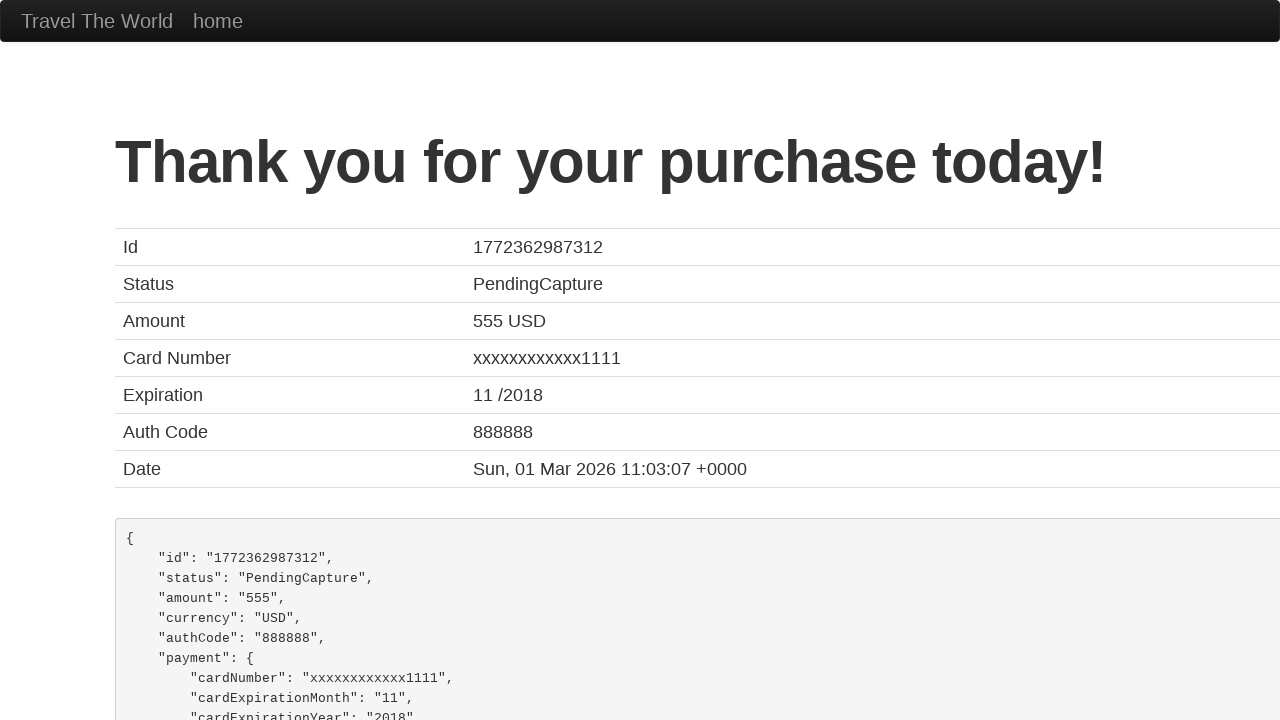

Purchase confirmation page loaded successfully
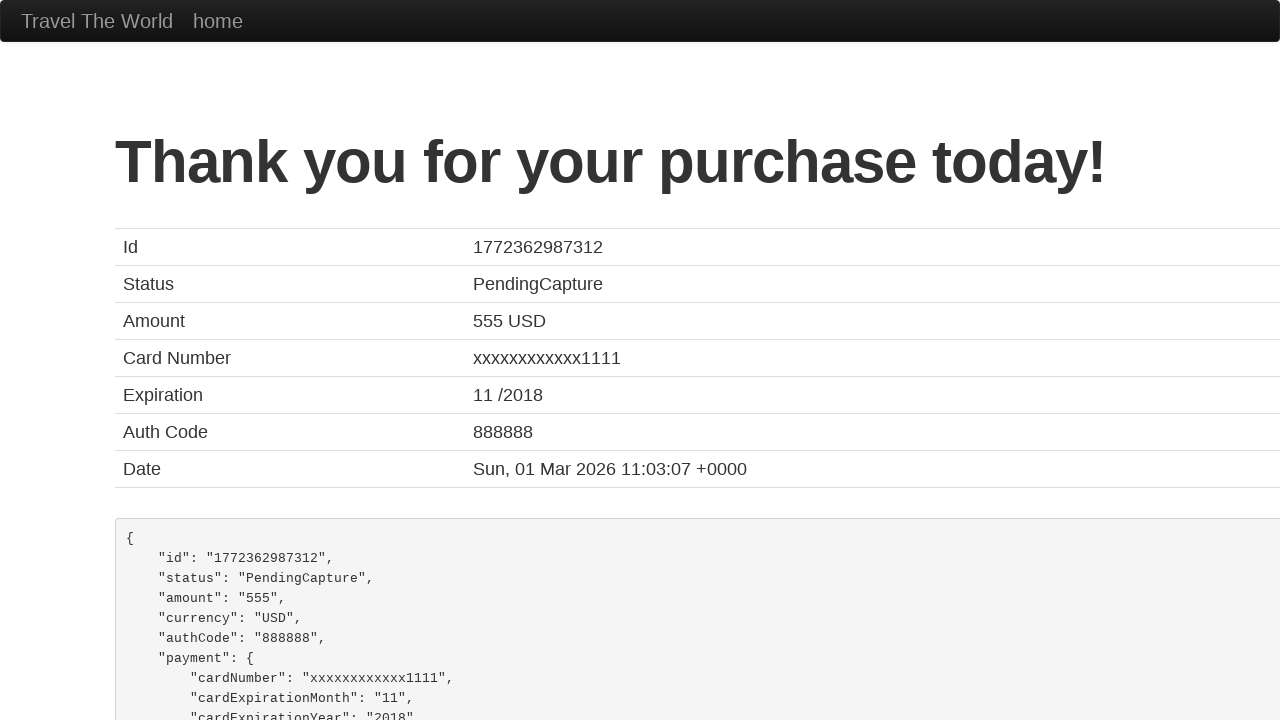

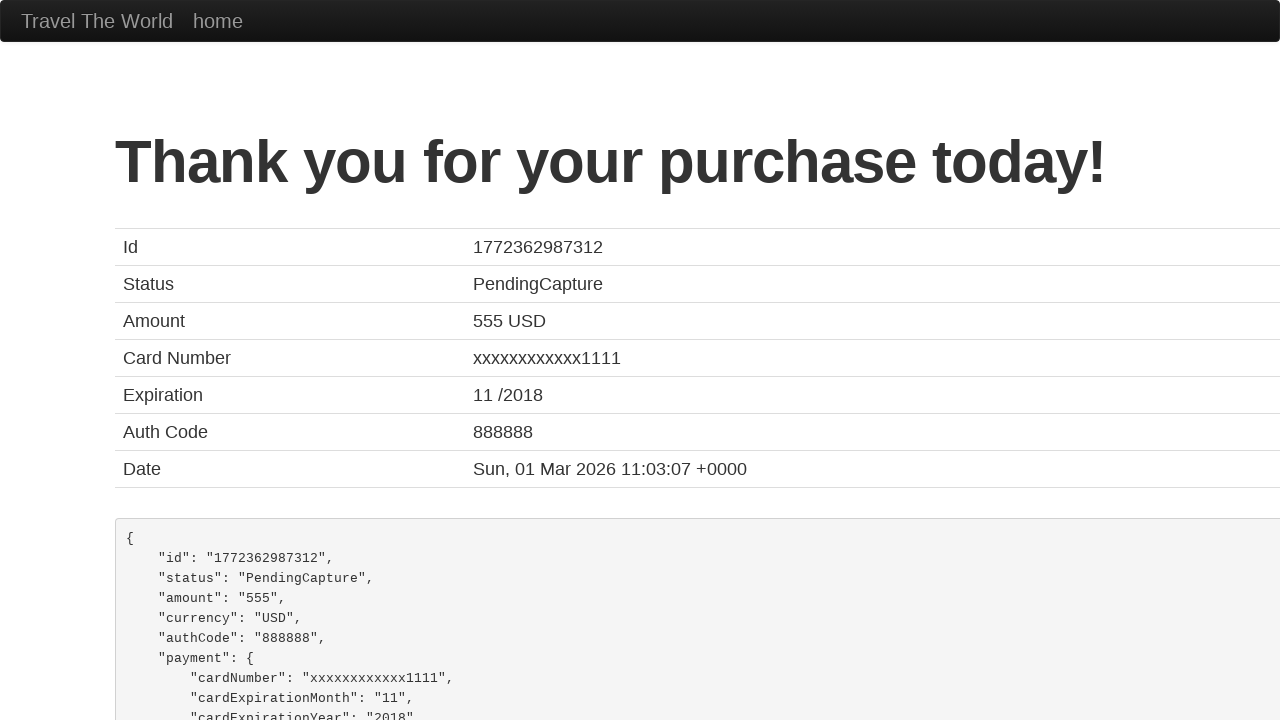